Tests single-select dropdown functionality by selecting continent options using different selection methods

Starting URL: https://www.techlistic.com/p/selenium-practice-form.html

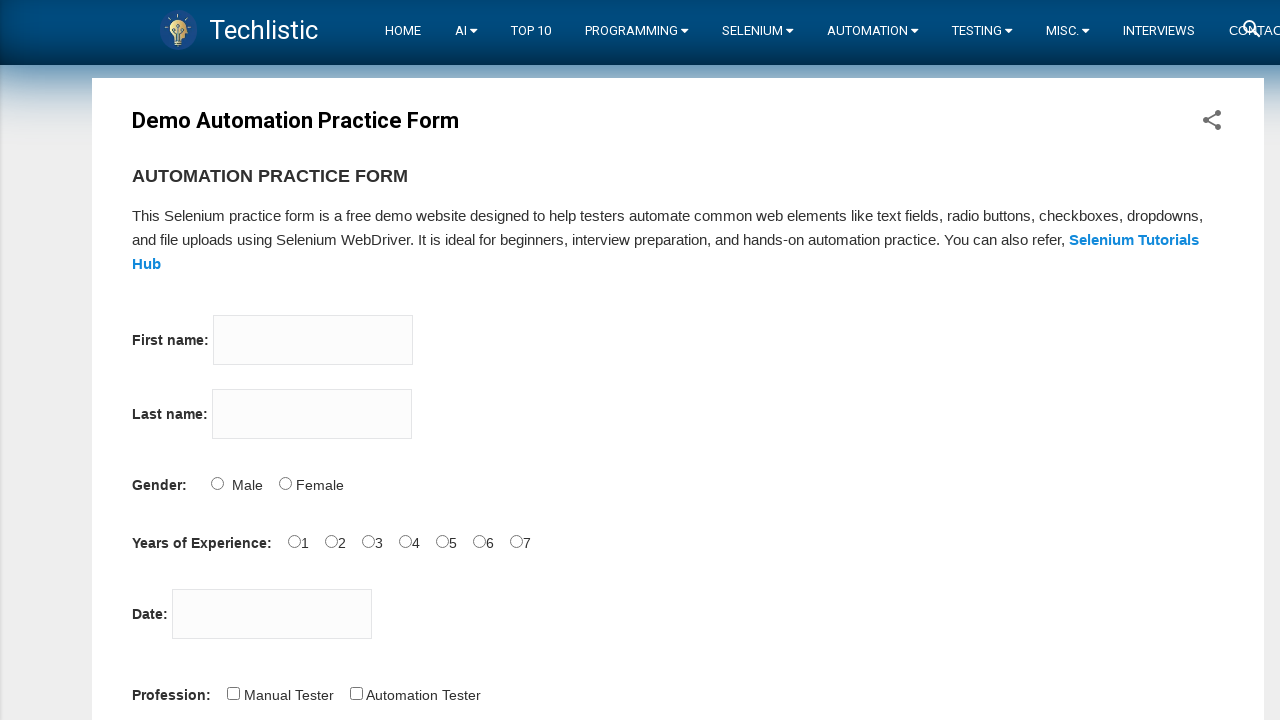

Scrolled down 1000 pixels to make dropdown visible
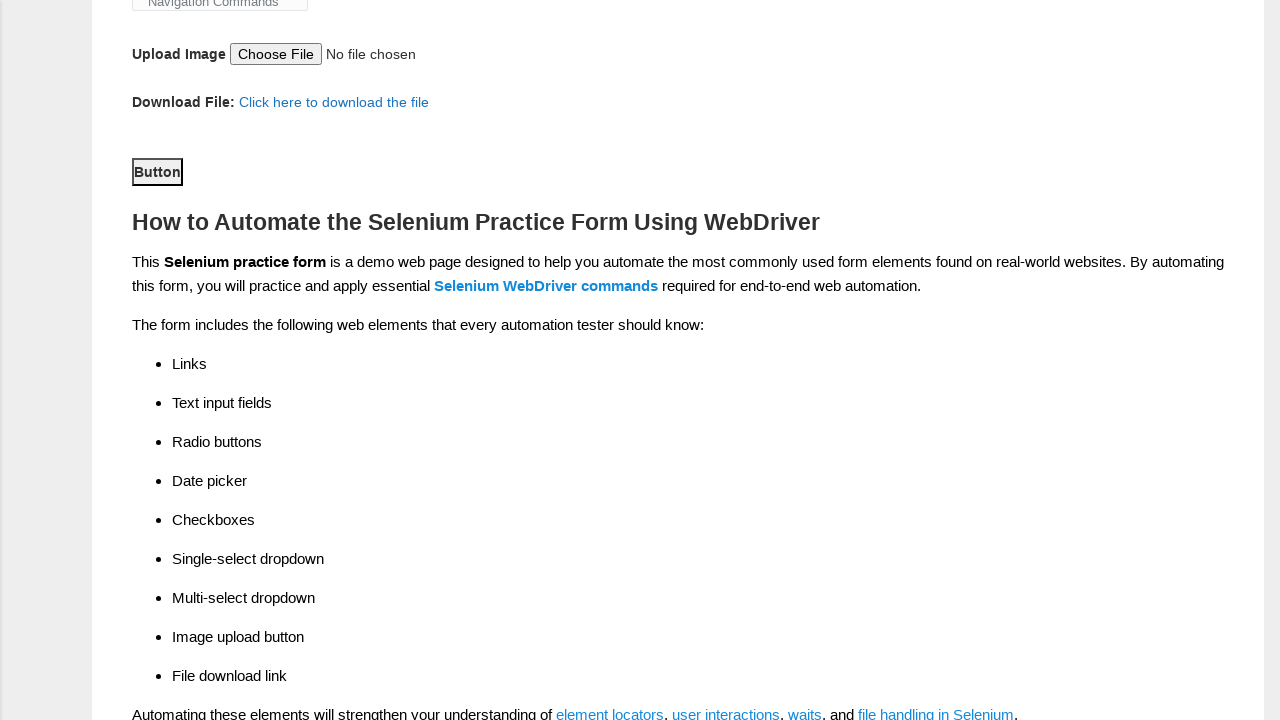

Selected 'Europe' from continents dropdown by visible text on #continents
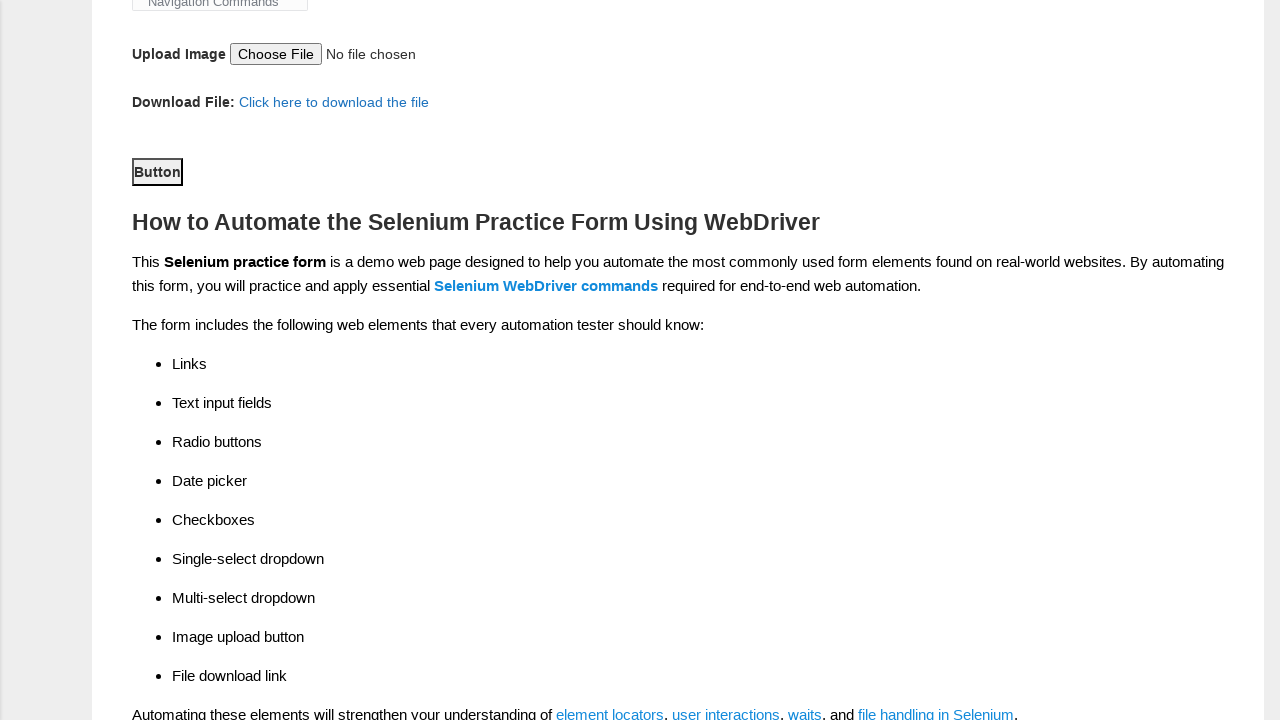

Selected continent option at index 3 from dropdown on #continents
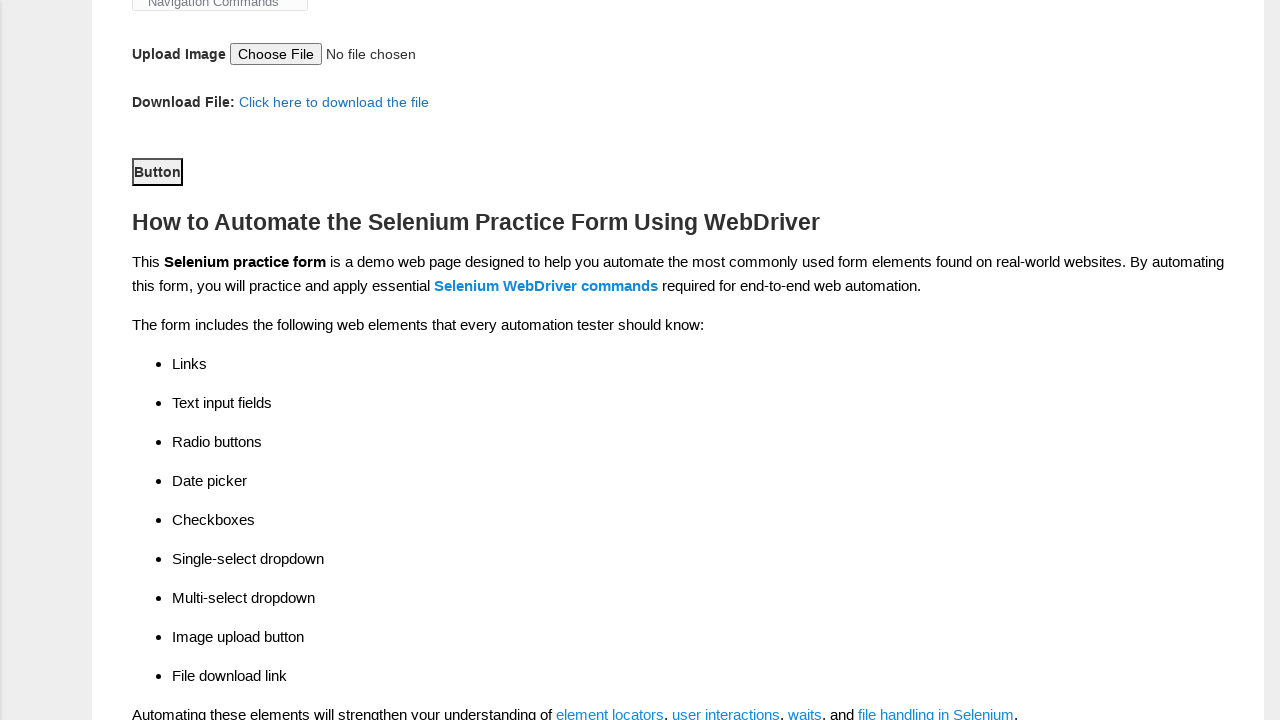

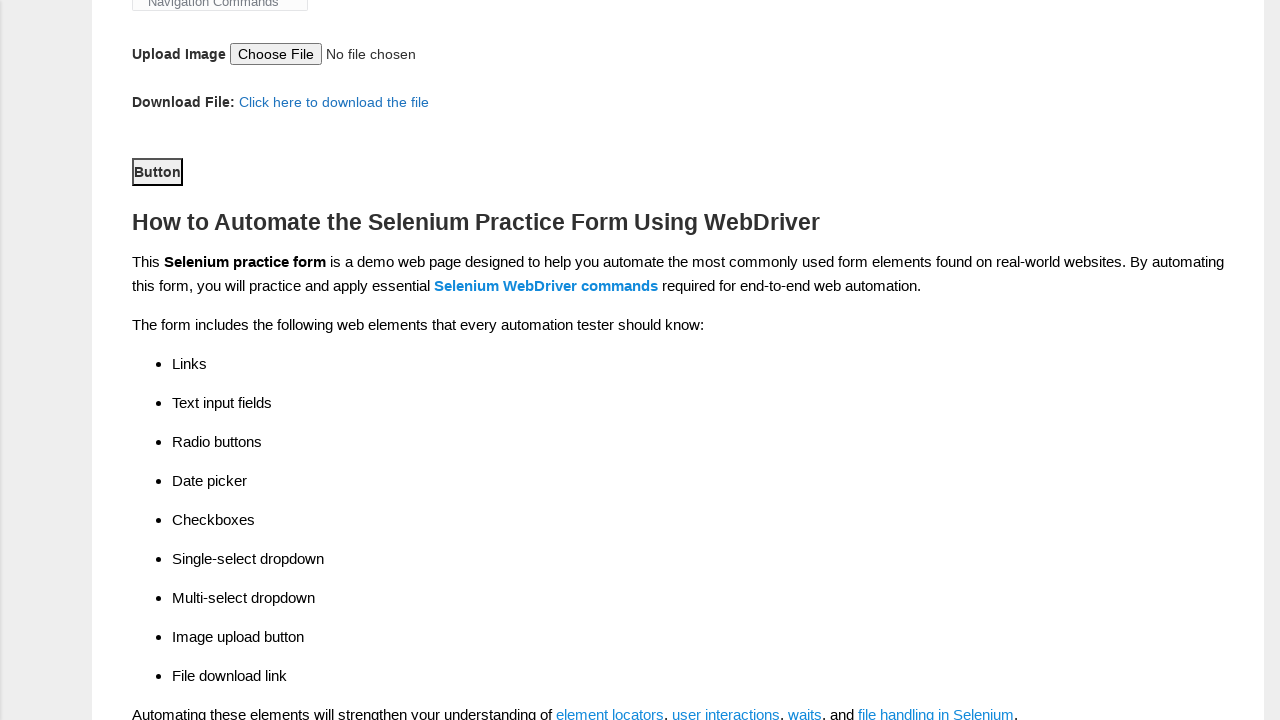